Navigates to a URL, then to another page, and navigates back to the previous page

Starting URL: https://the-internet.herokuapp.com

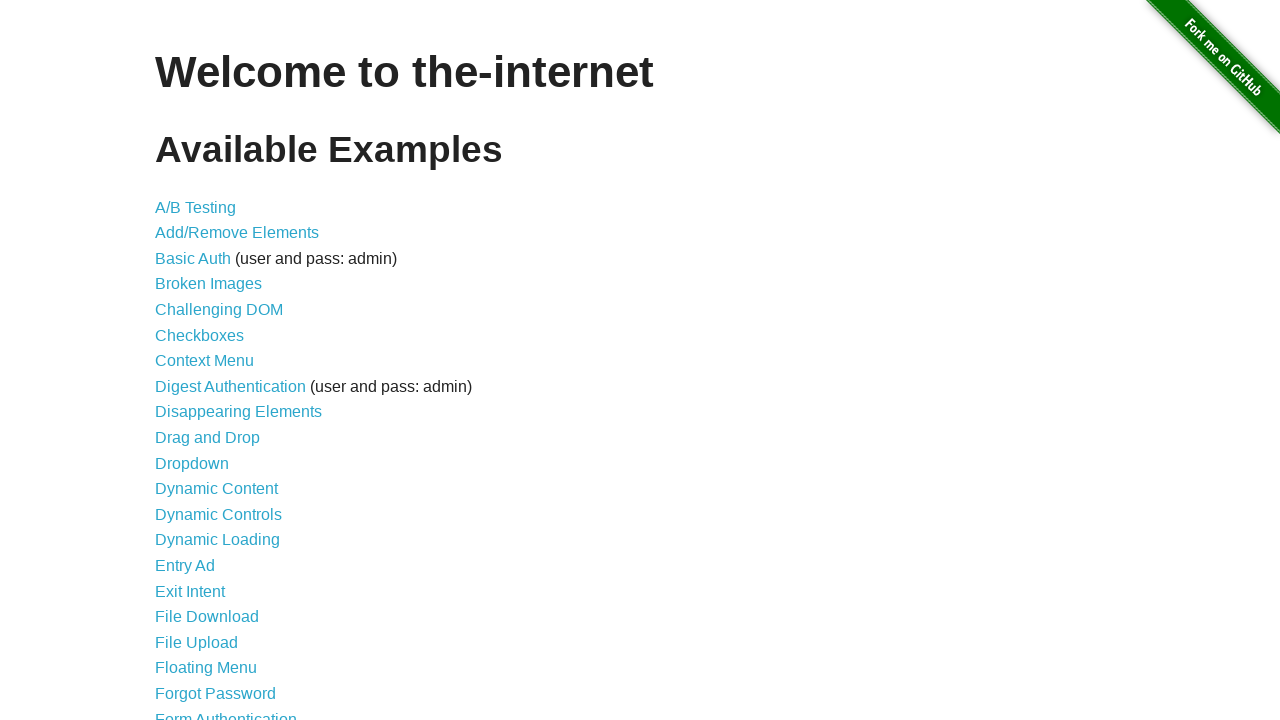

Navigated to login page
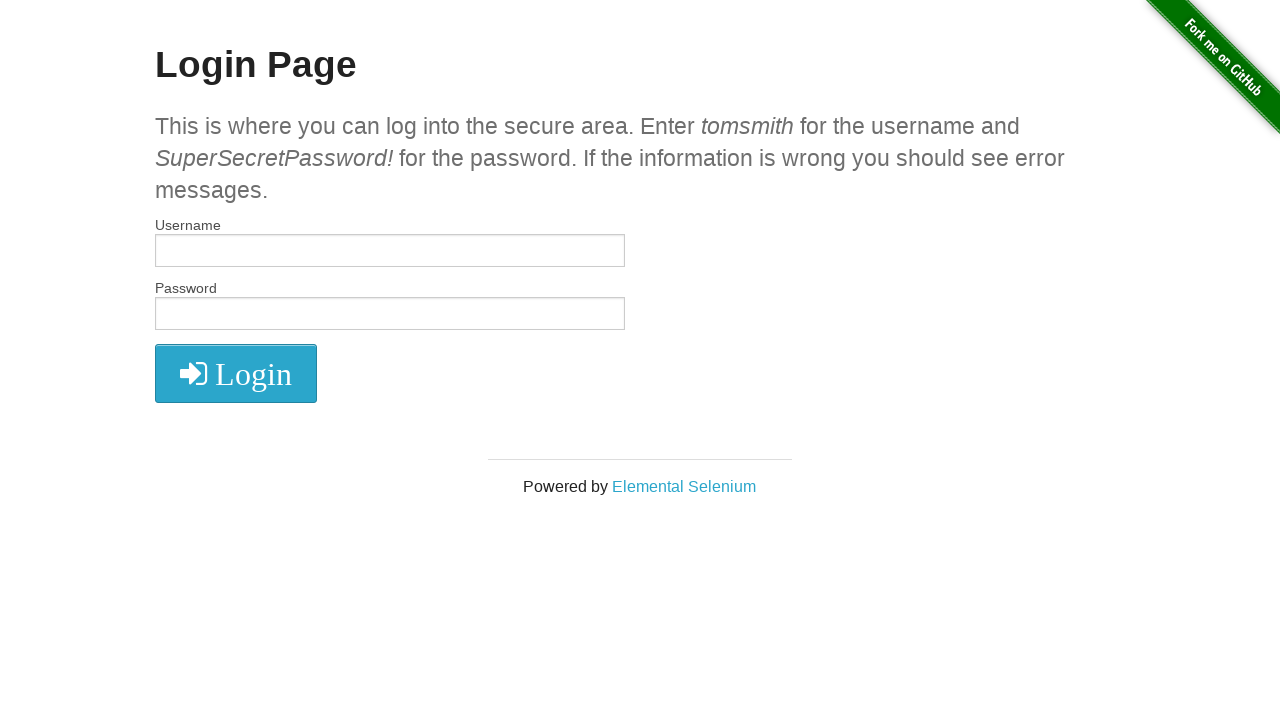

Login page loaded completely
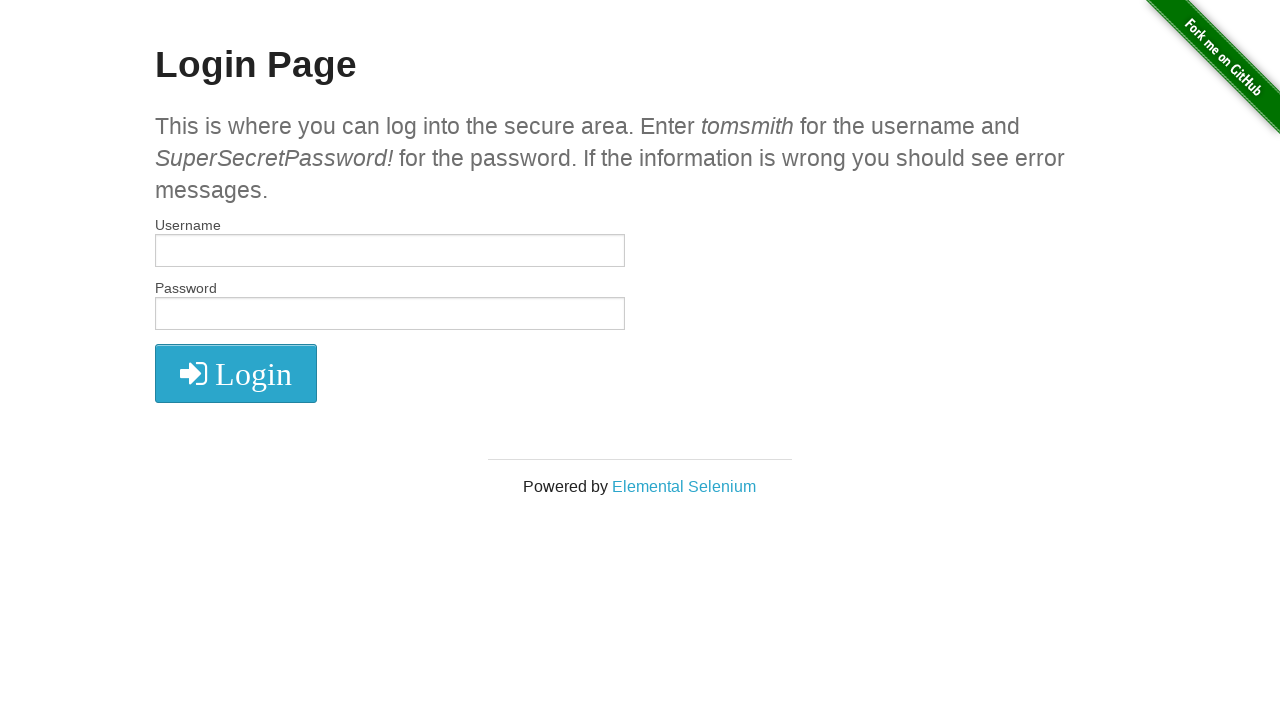

Navigated back to previous page
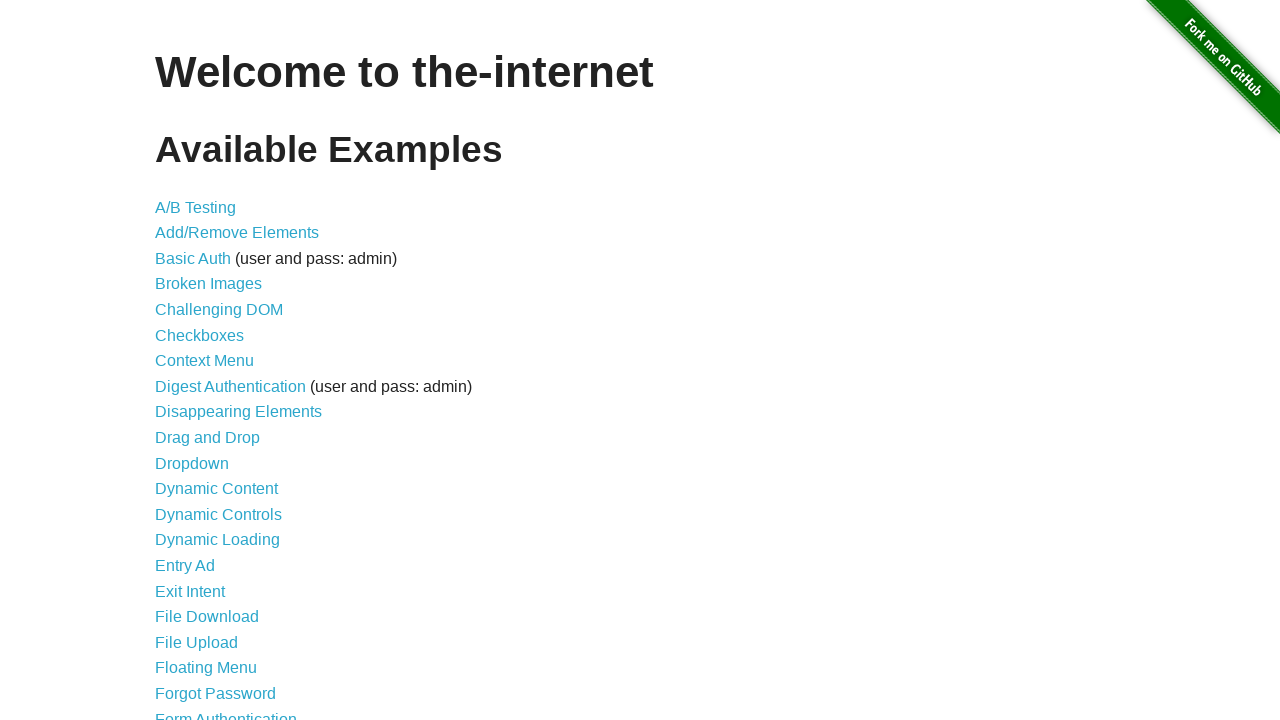

Previous page loaded completely
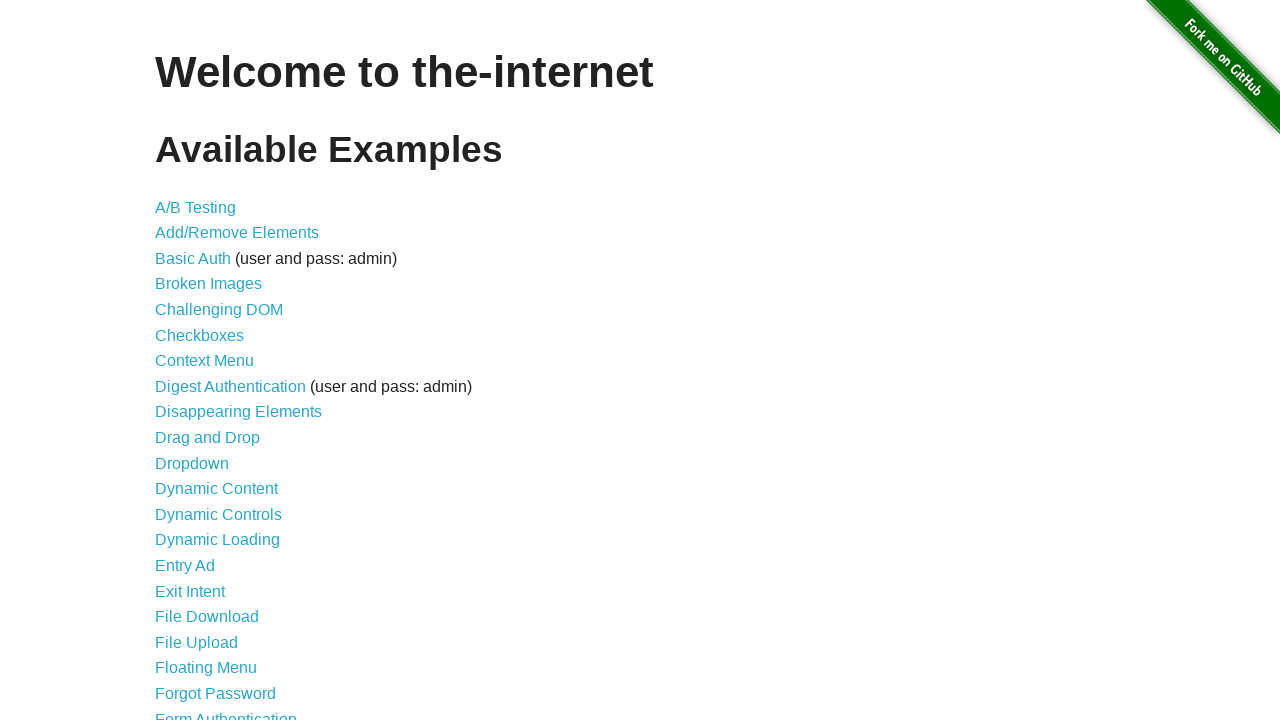

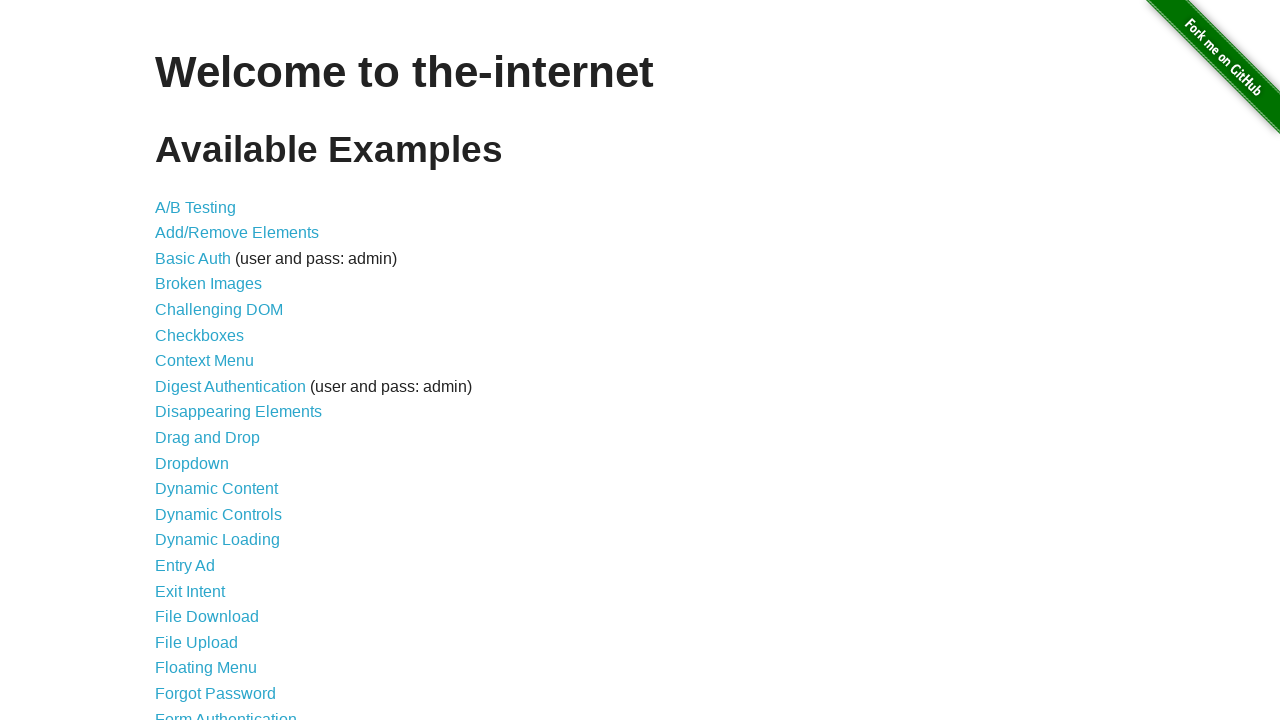